Tests different button click interactions including double-click, right-click, and regular click on a dynamic element

Starting URL: https://demoqa.com/buttons

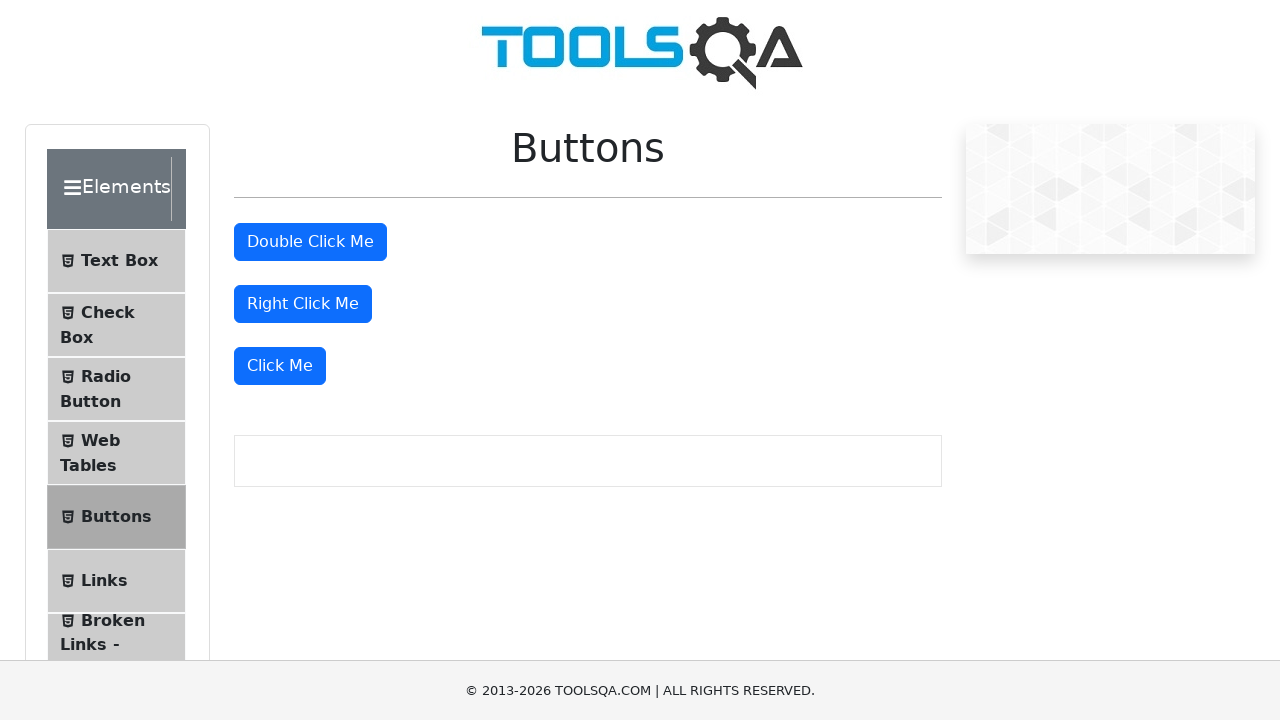

Double-clicked the double-click button at (310, 242) on #doubleClickBtn
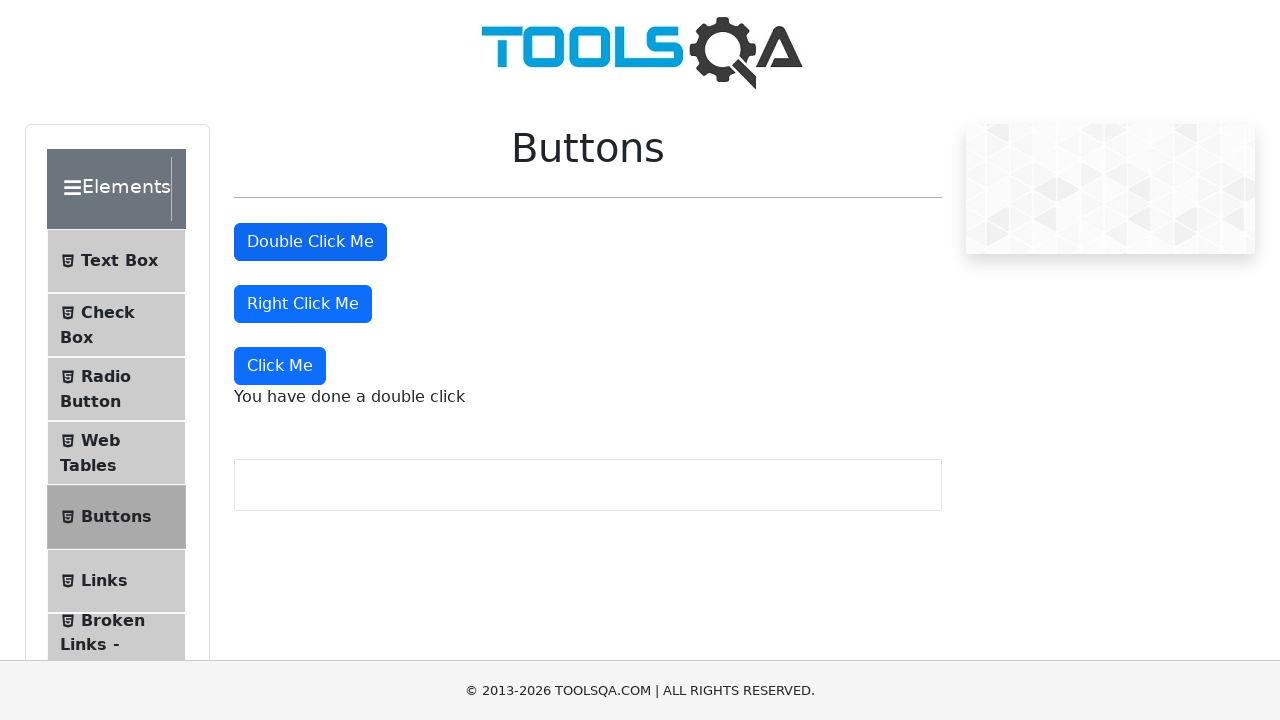

Right-clicked the right-click button at (303, 304) on #rightClickBtn
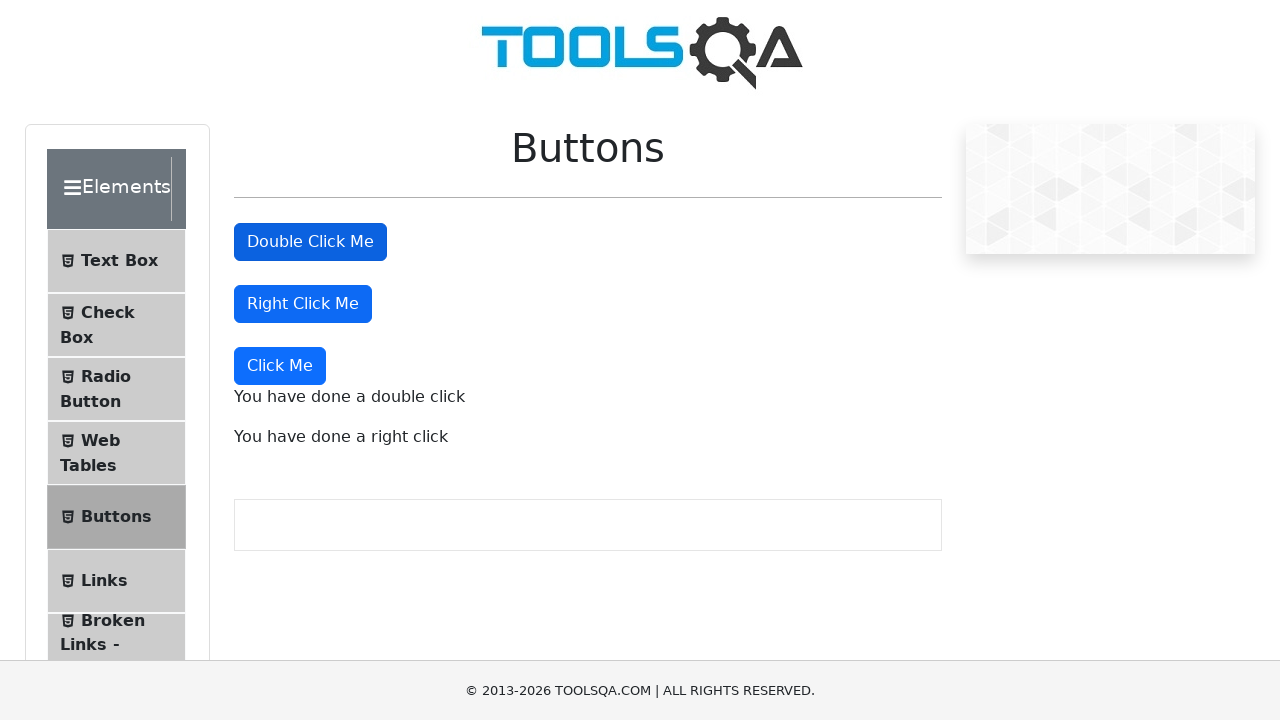

Clicked the dynamic button in the last container at (280, 366) on xpath=//div[last()]/button
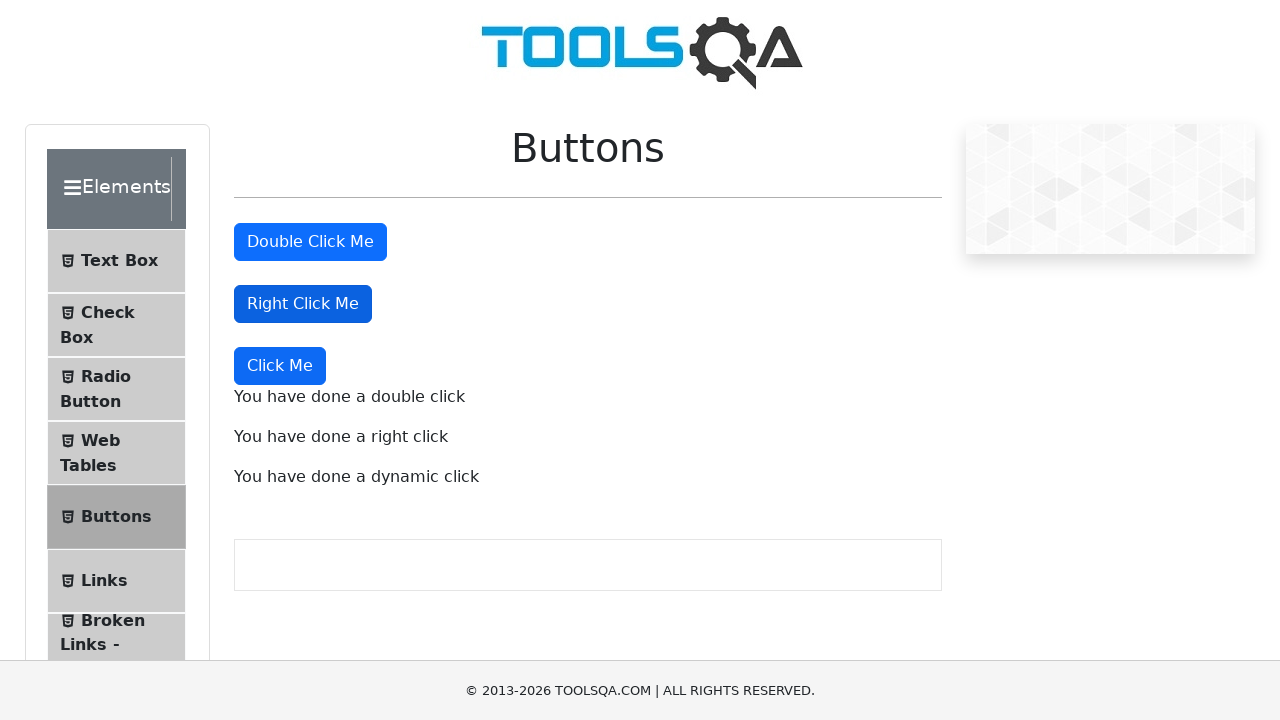

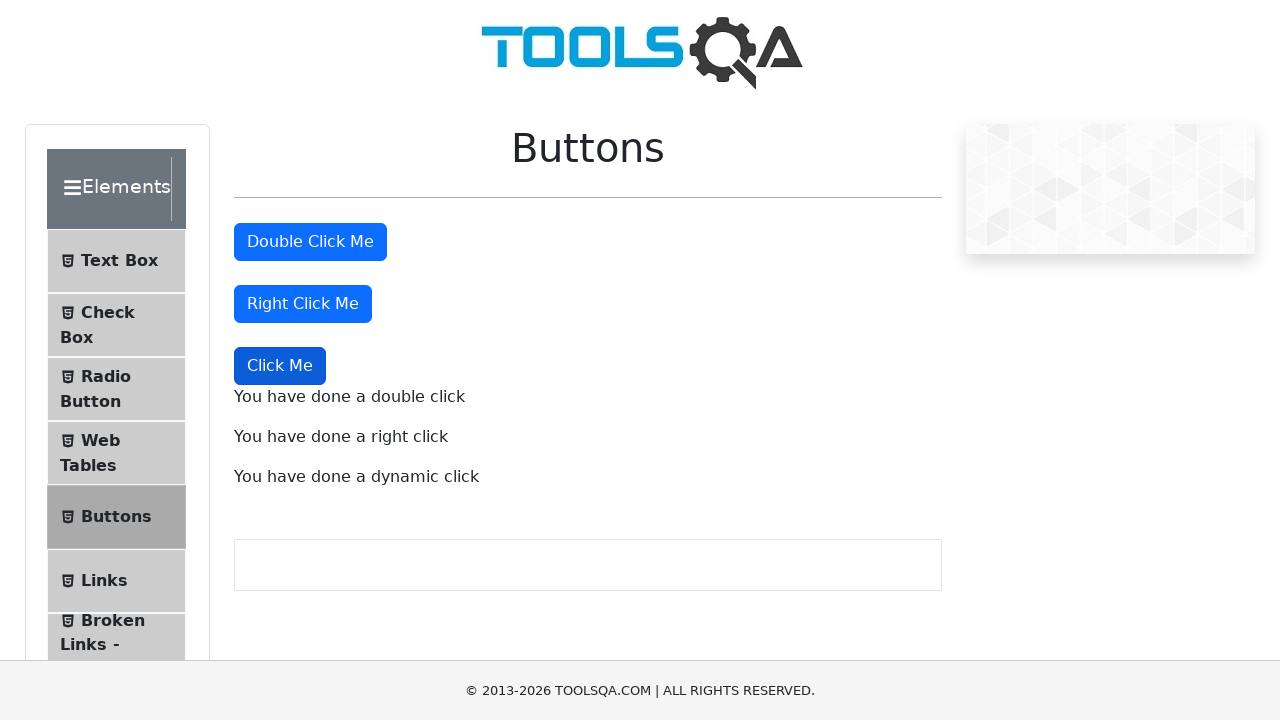